Tests handling a JavaScript confirm dialog by clicking a button, accepting the confirm, verifying the result, then clicking again and dismissing the confirm to verify the cancel result.

Starting URL: https://automationfc.github.io/basic-form/index.html

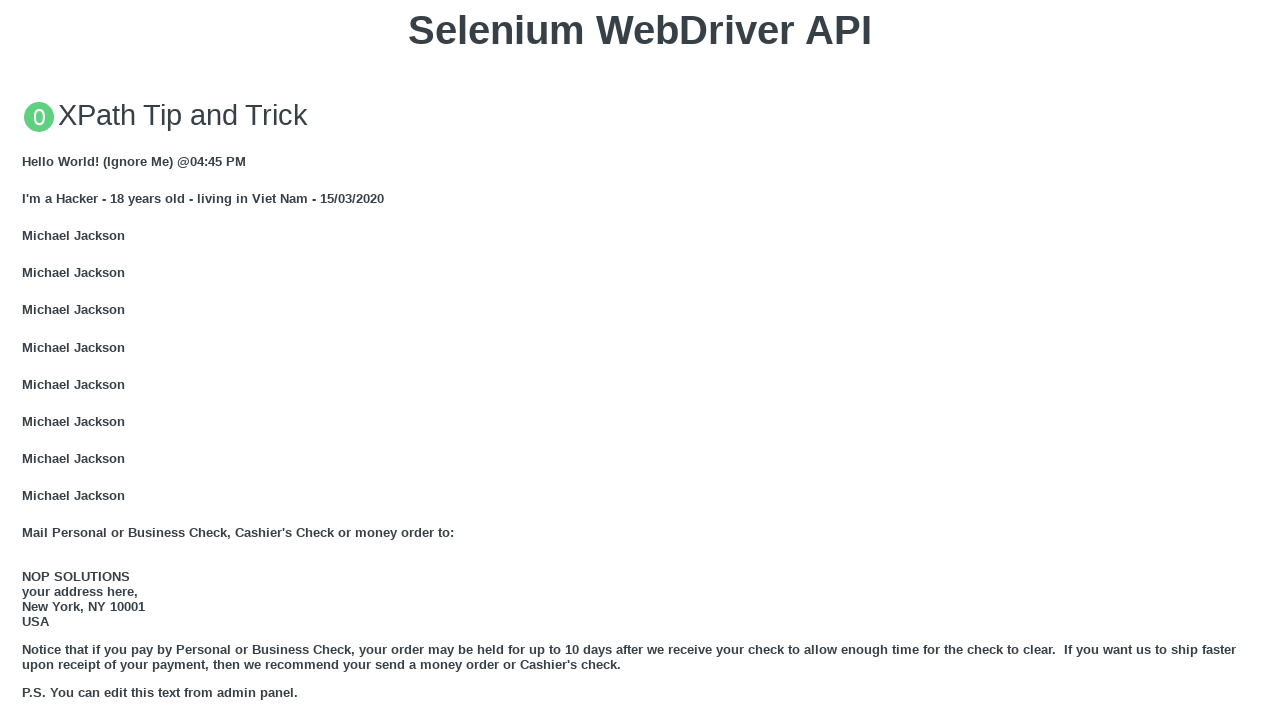

Set up dialog handler to accept confirm dialogs
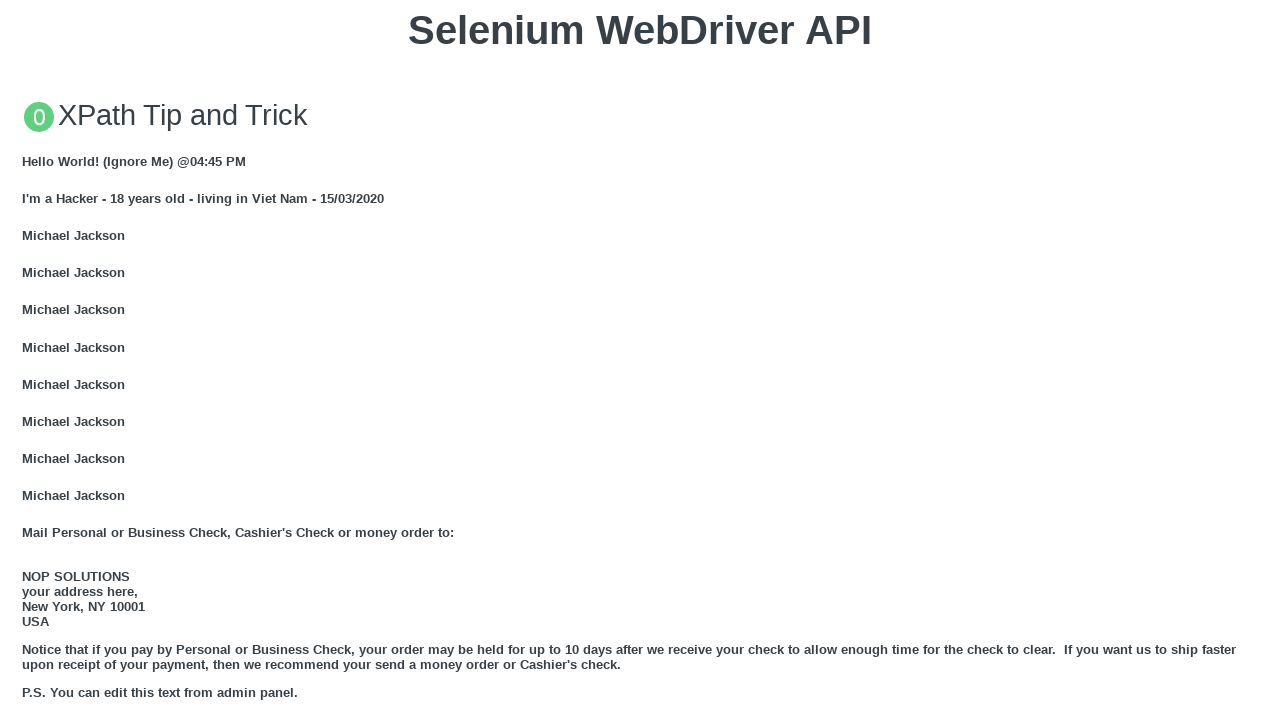

Clicked 'Click for JS Confirm' button to trigger confirm dialog at (640, 360) on xpath=//button[text()='Click for JS Confirm']
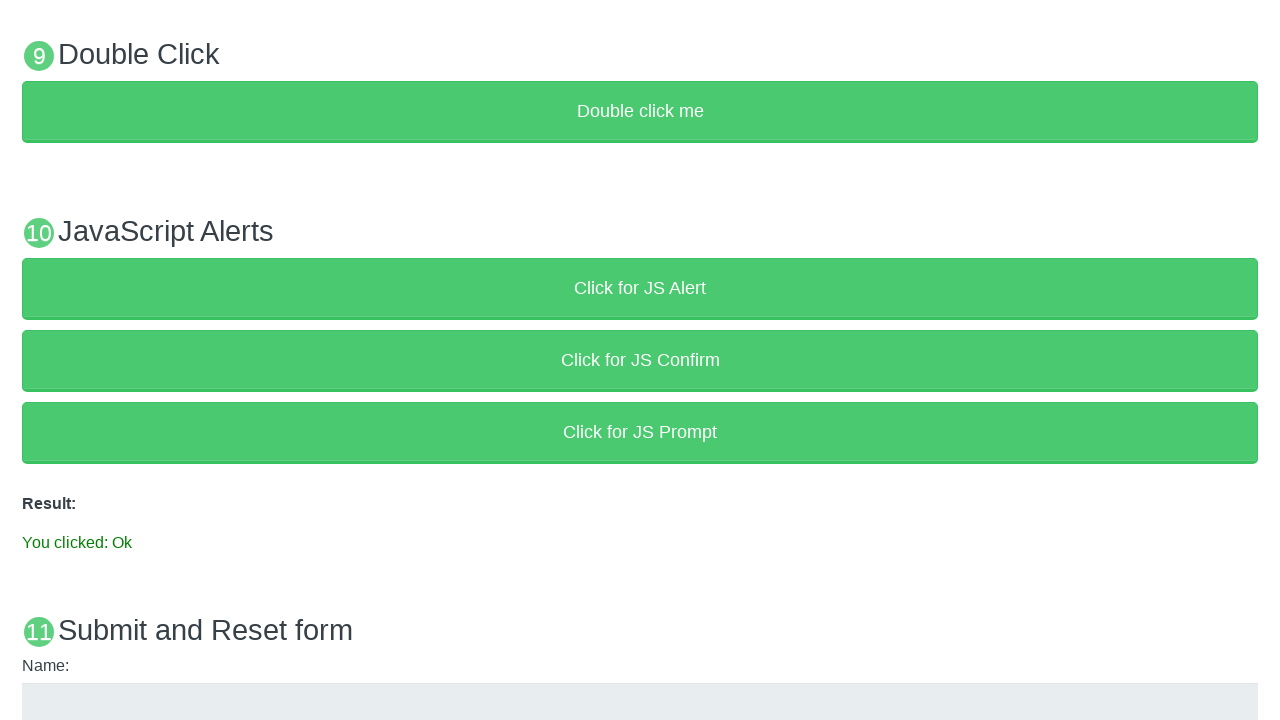

Confirm dialog was accepted and result verified as 'You clicked: Ok'
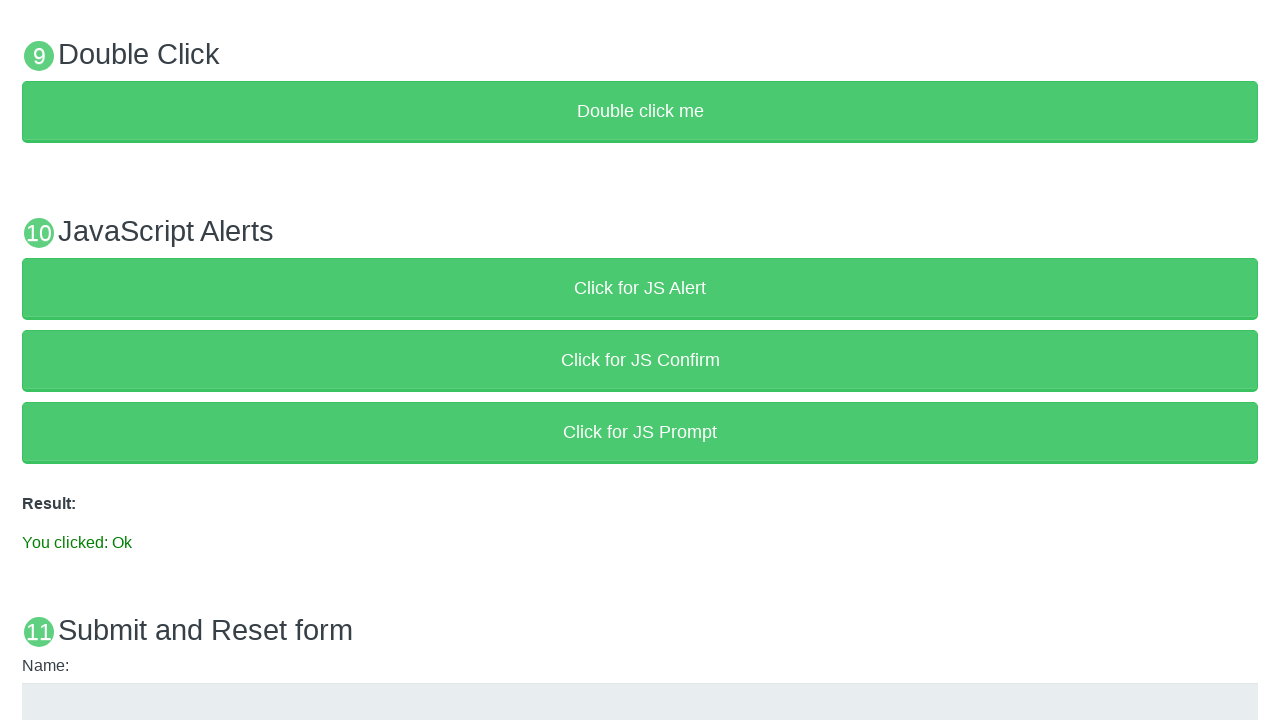

Removed accept dialog handler
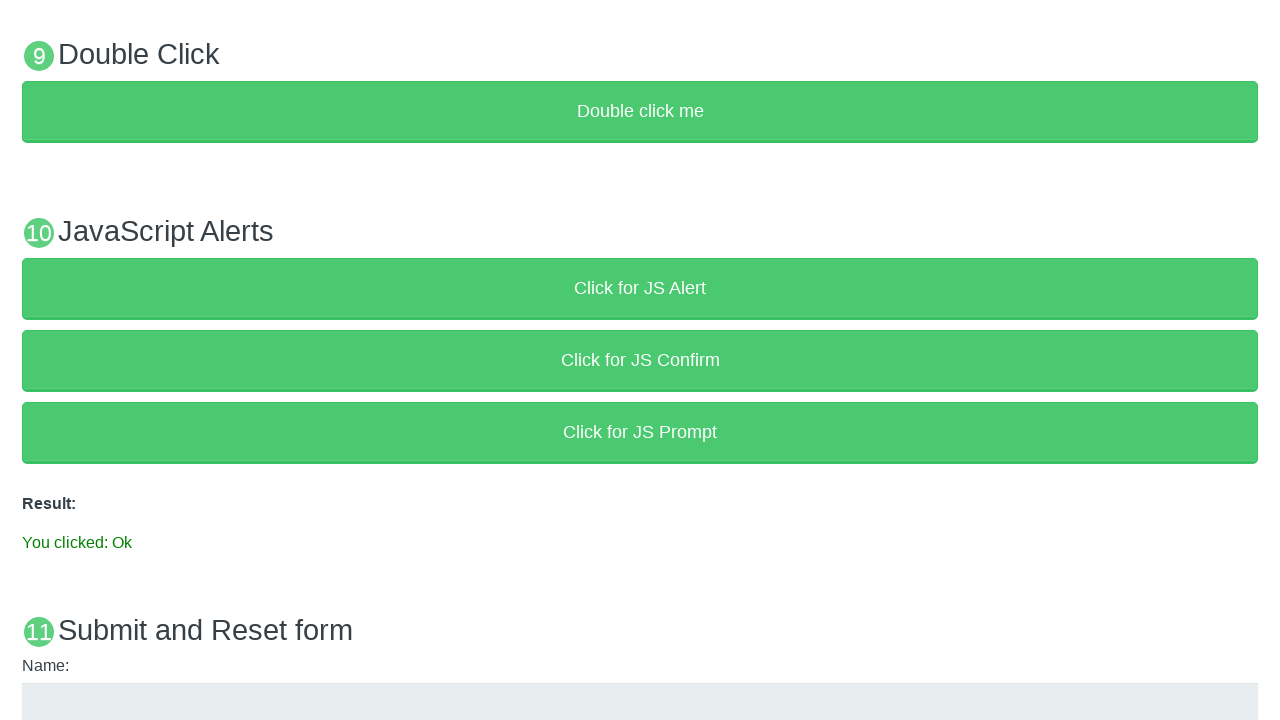

Set up dialog handler to dismiss confirm dialogs
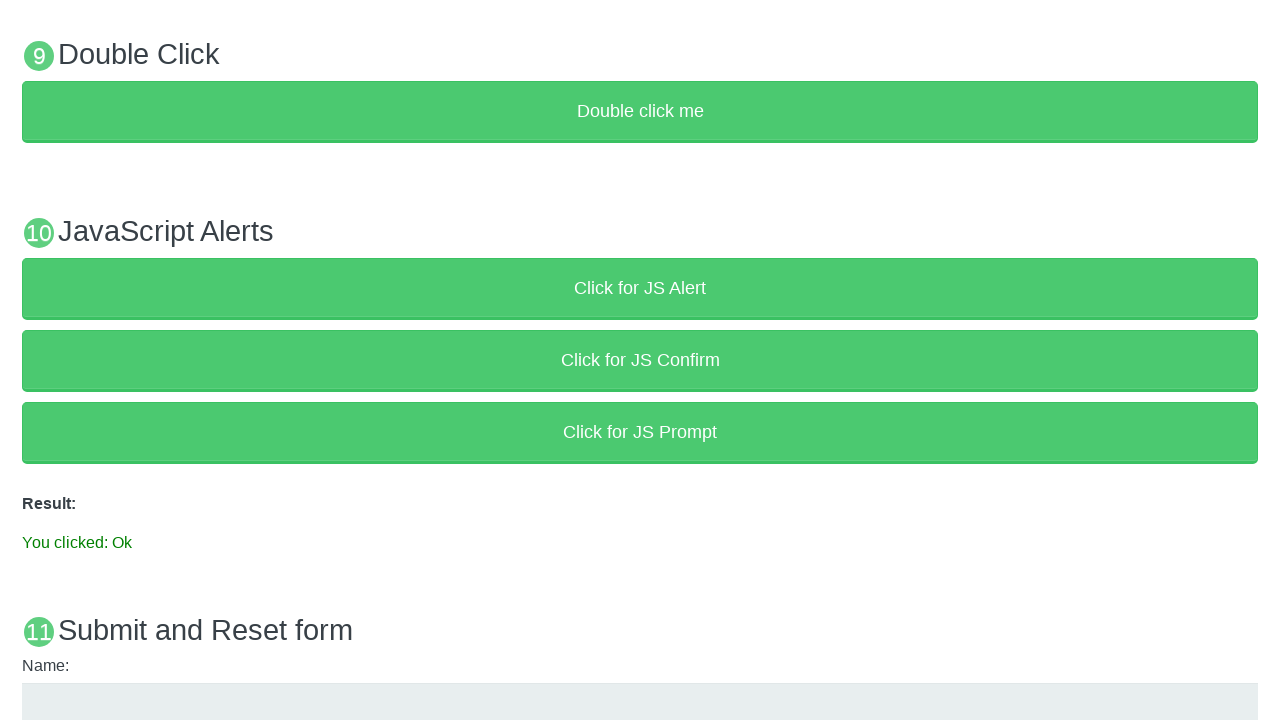

Clicked 'Click for JS Confirm' button again to trigger confirm dialog at (640, 360) on xpath=//button[text()='Click for JS Confirm']
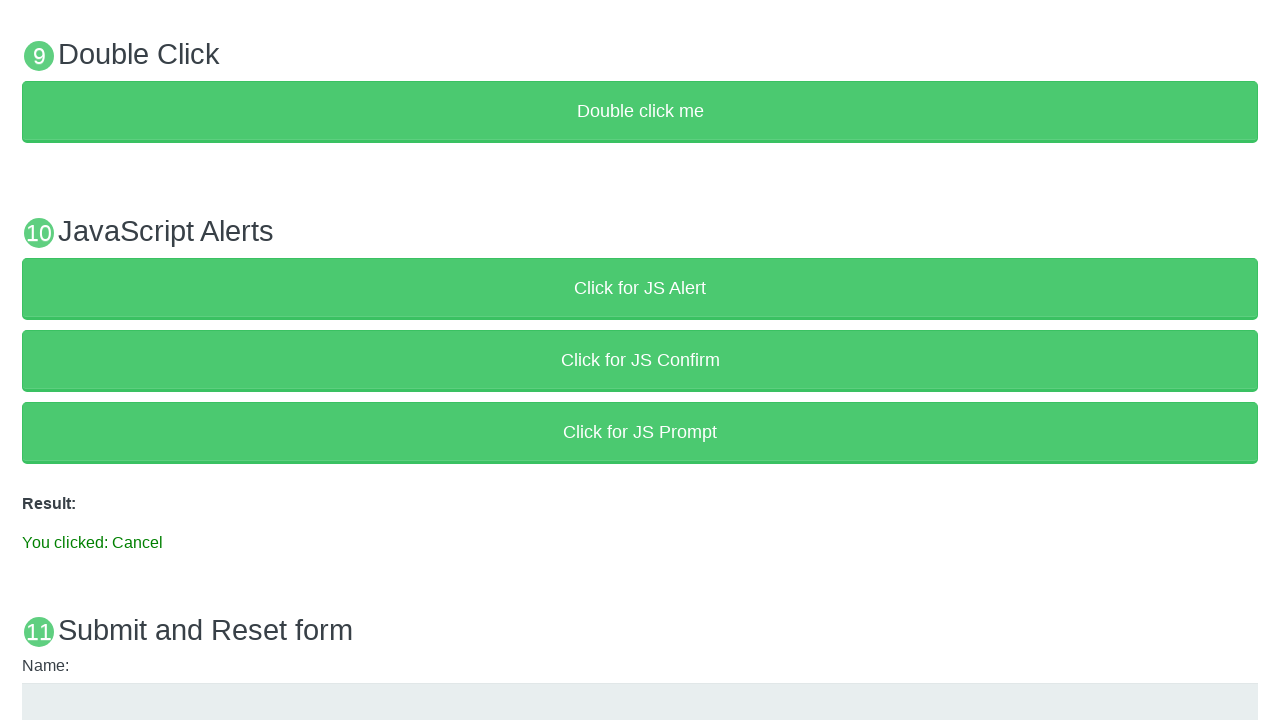

Confirm dialog was dismissed and result verified as 'You clicked: Cancel'
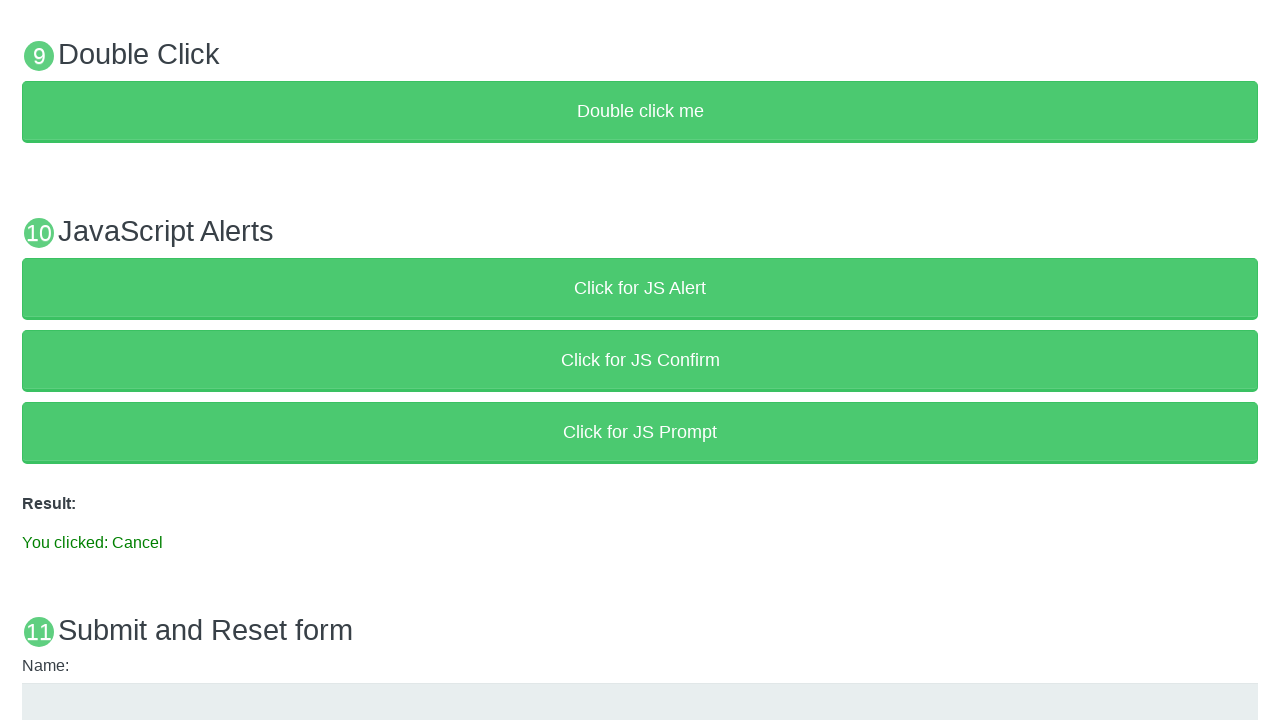

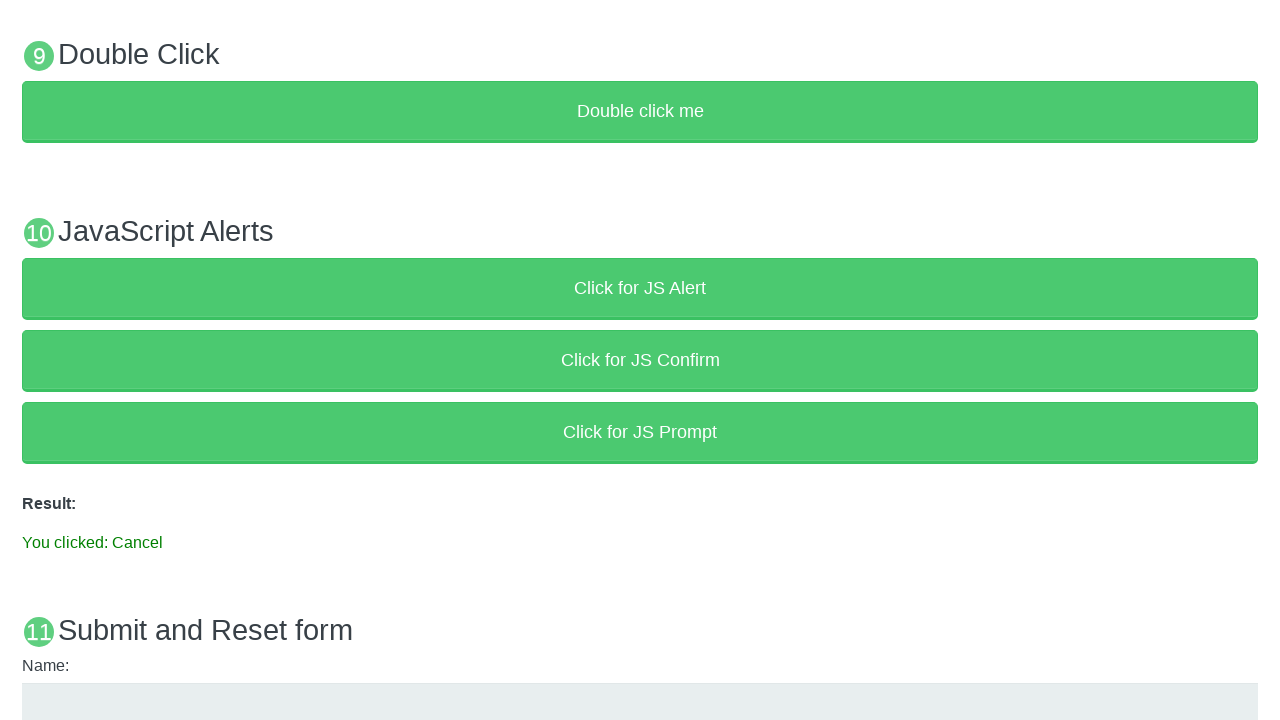